Tests that the Clear completed button displays correctly after checking an item

Starting URL: https://demo.playwright.dev/todomvc

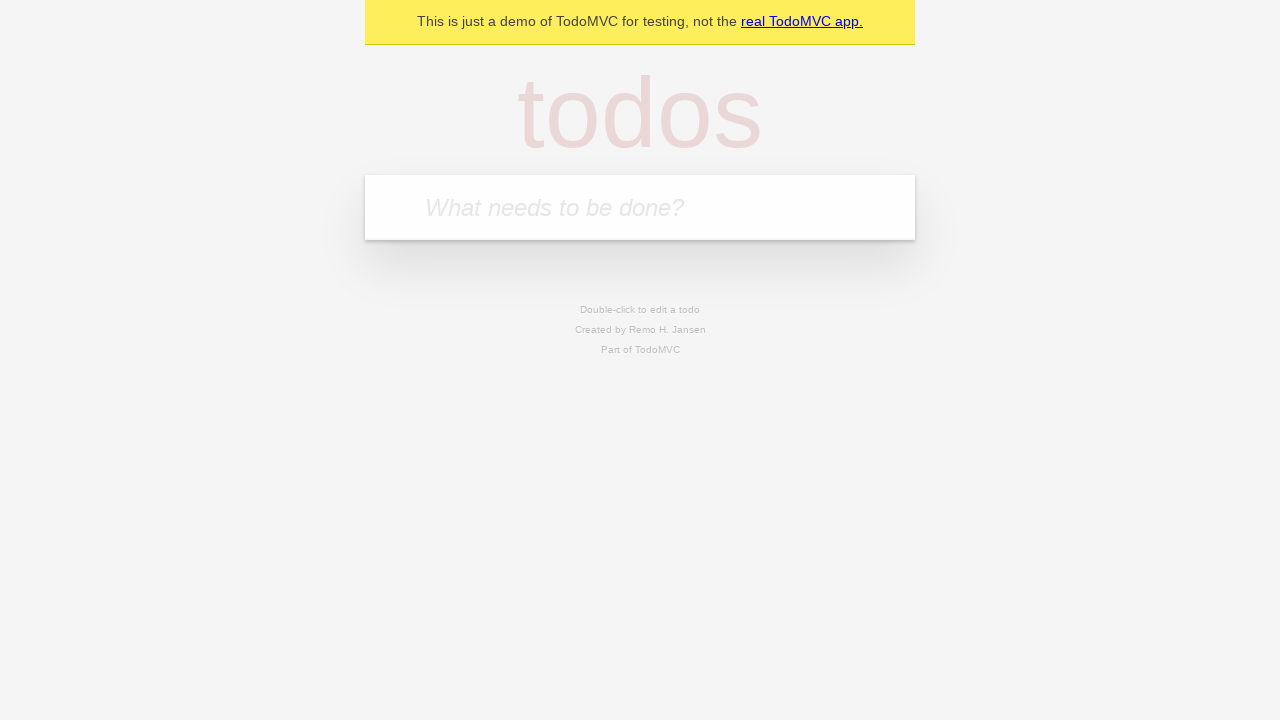

Filled todo input with 'buy some cheese' on internal:attr=[placeholder="What needs to be done?"i]
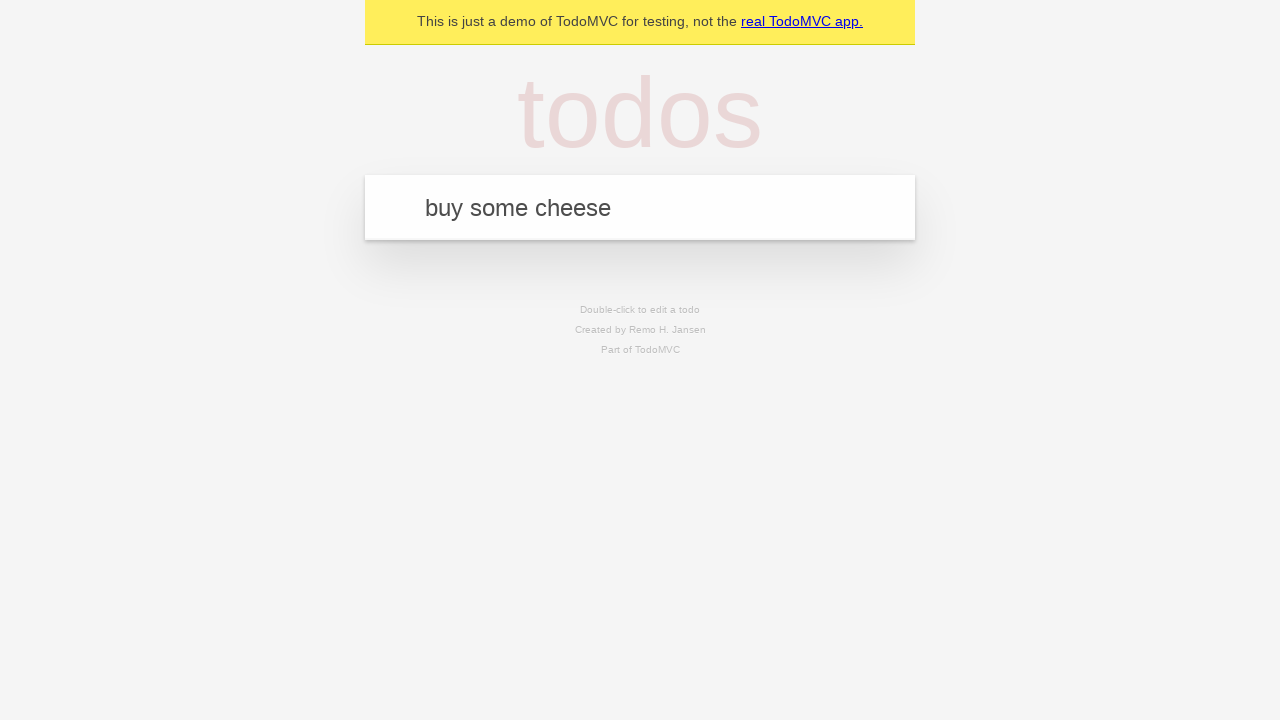

Pressed Enter to add first todo on internal:attr=[placeholder="What needs to be done?"i]
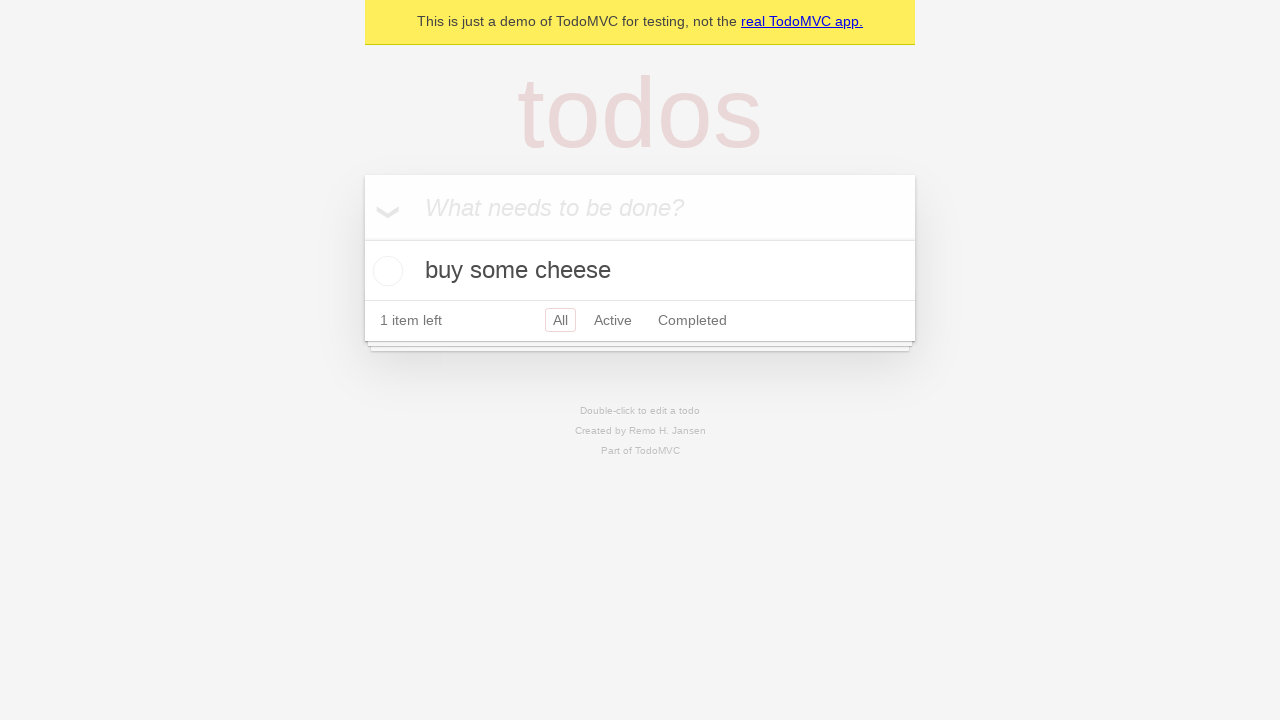

Filled todo input with 'feed the cat' on internal:attr=[placeholder="What needs to be done?"i]
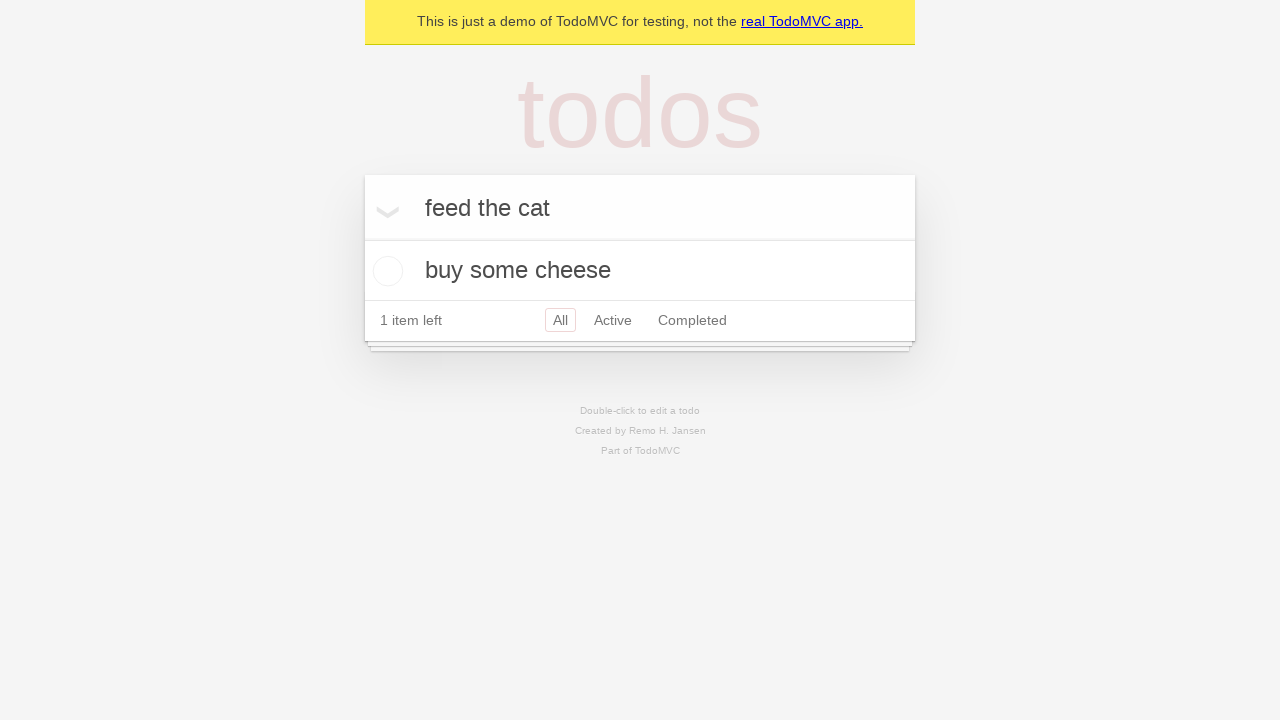

Pressed Enter to add second todo on internal:attr=[placeholder="What needs to be done?"i]
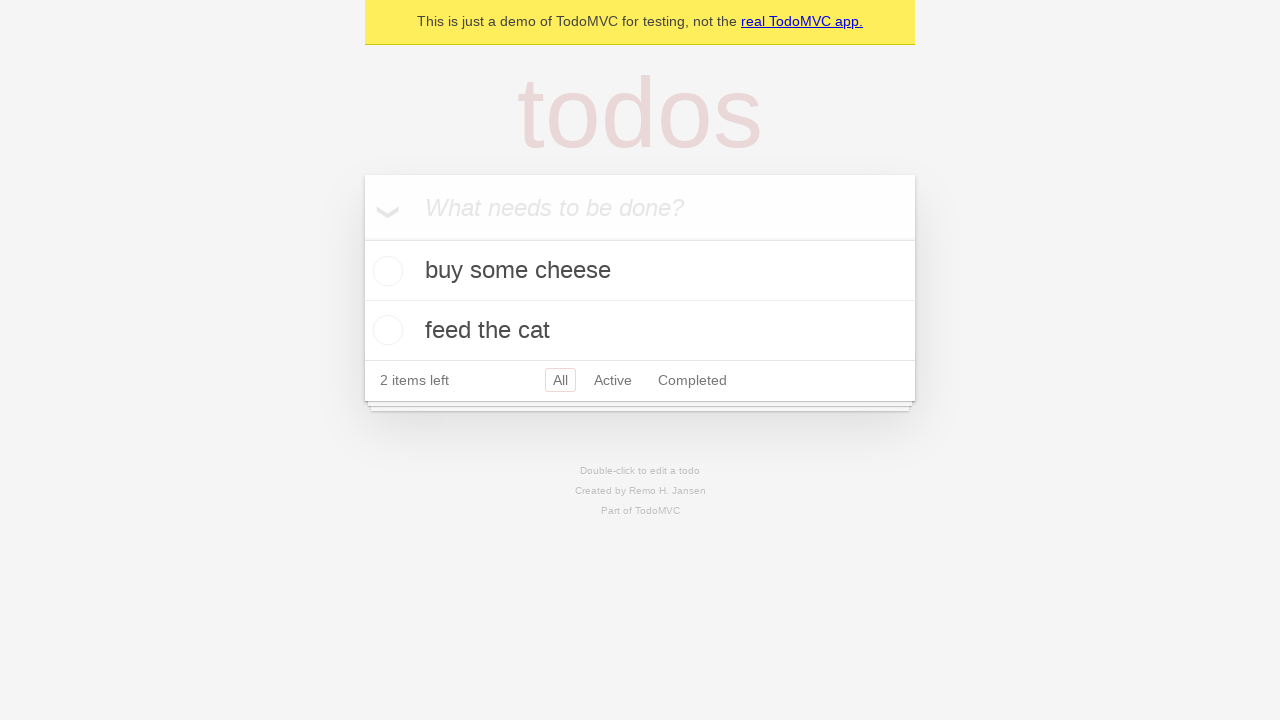

Filled todo input with 'book a doctors appointment' on internal:attr=[placeholder="What needs to be done?"i]
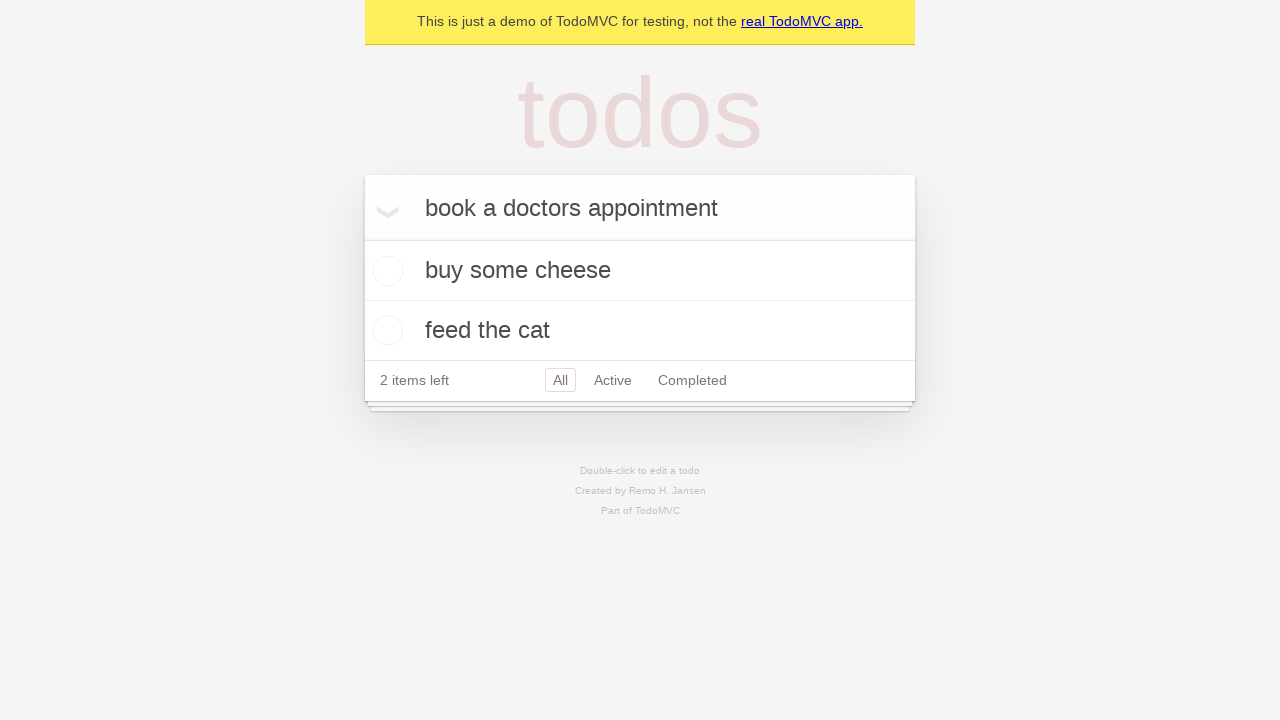

Pressed Enter to add third todo on internal:attr=[placeholder="What needs to be done?"i]
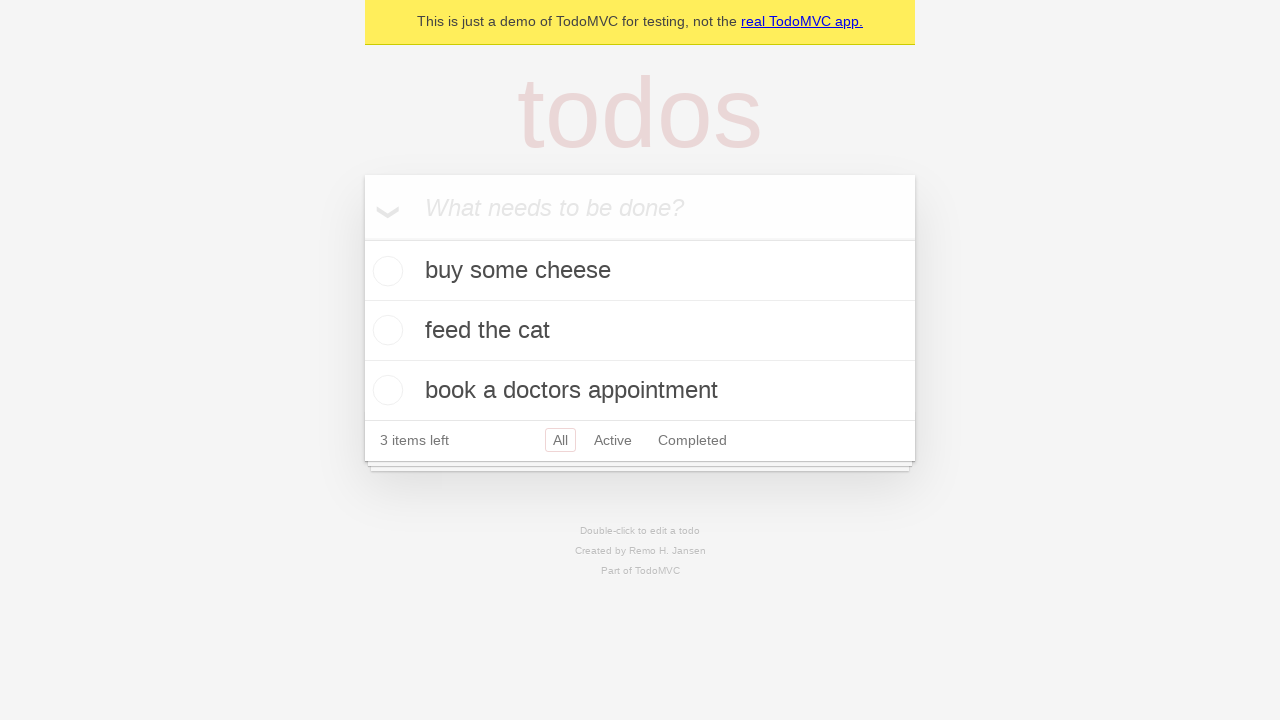

Checked the first todo item at (385, 271) on .todo-list li .toggle >> nth=0
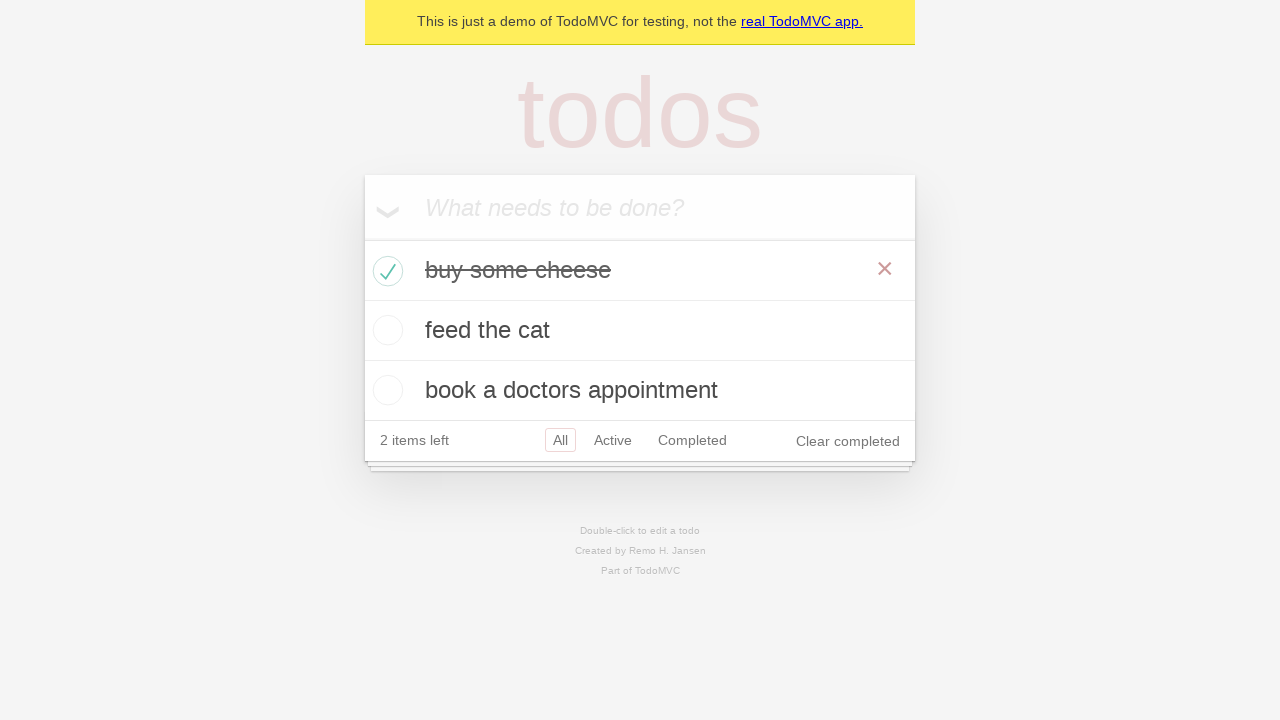

Clear completed button appeared
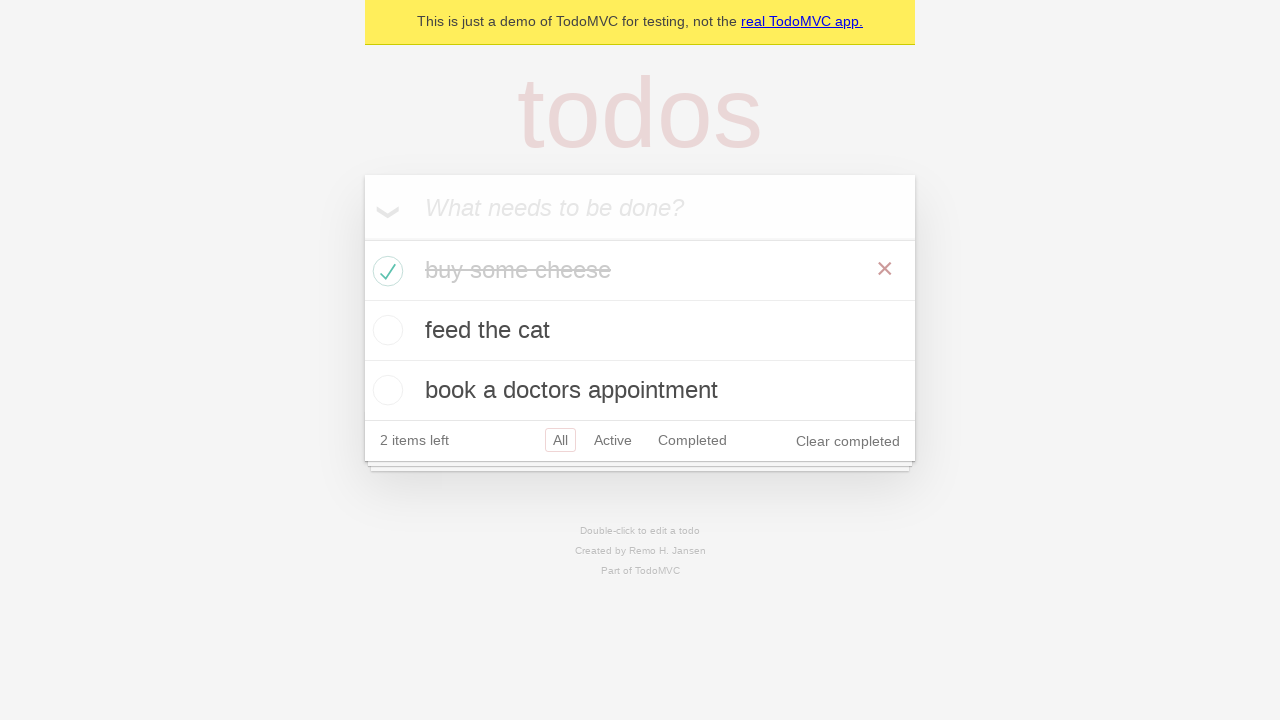

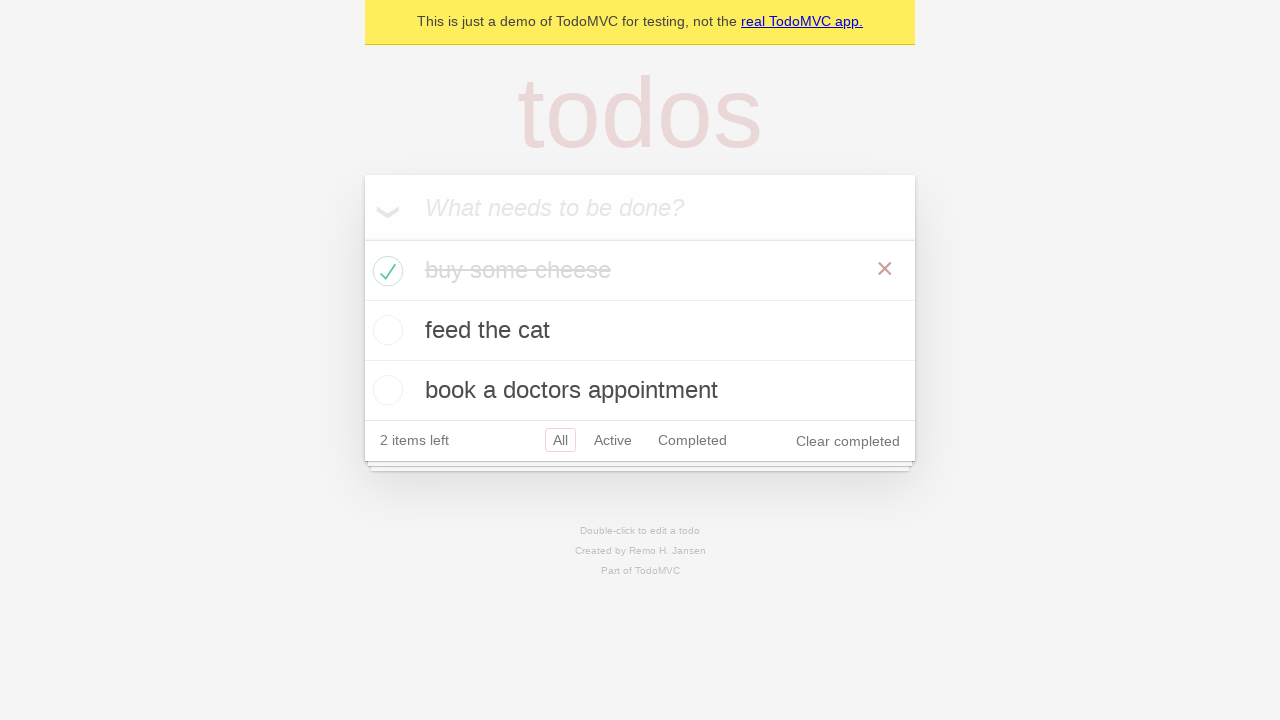